Tests jQuery context menu functionality by right-clicking on an element to trigger a context menu, then clicking on the "Cut" option from the menu.

Starting URL: https://swisnl.github.io/jQuery-contextMenu/demo.html

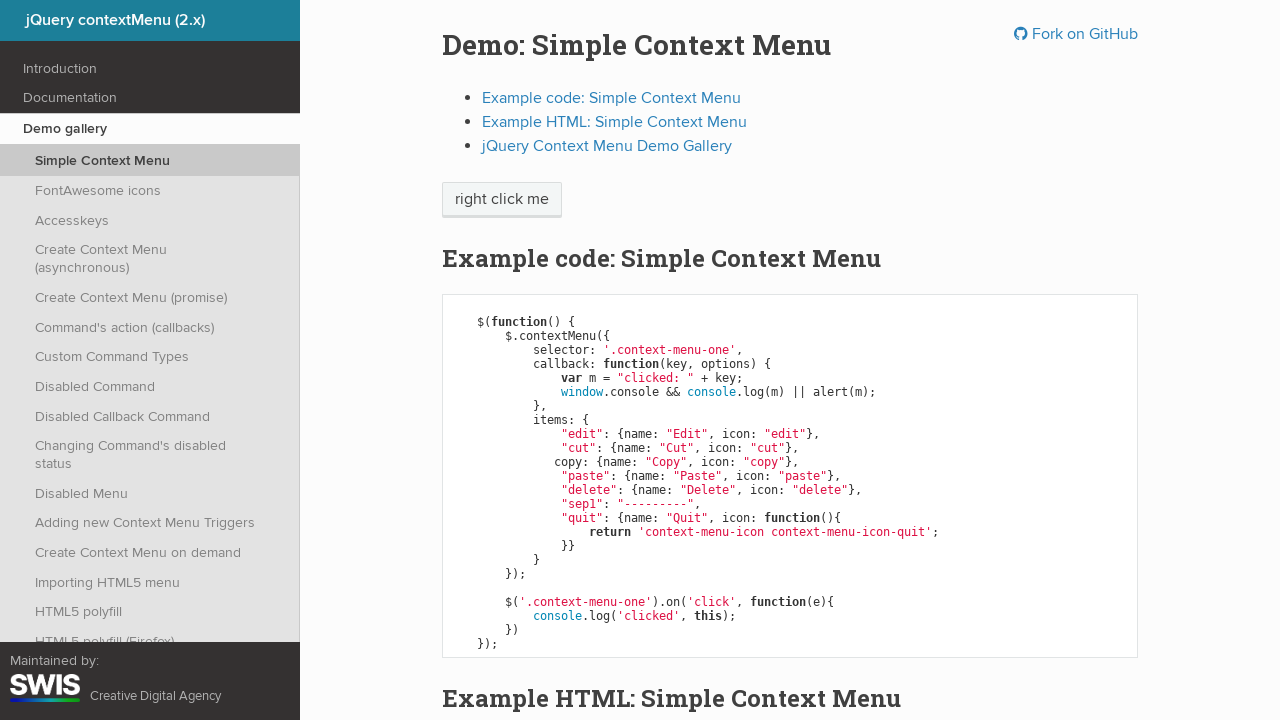

Right-clicked on 'right click me' element to trigger context menu at (502, 200) on xpath=//span[text()='right click me']
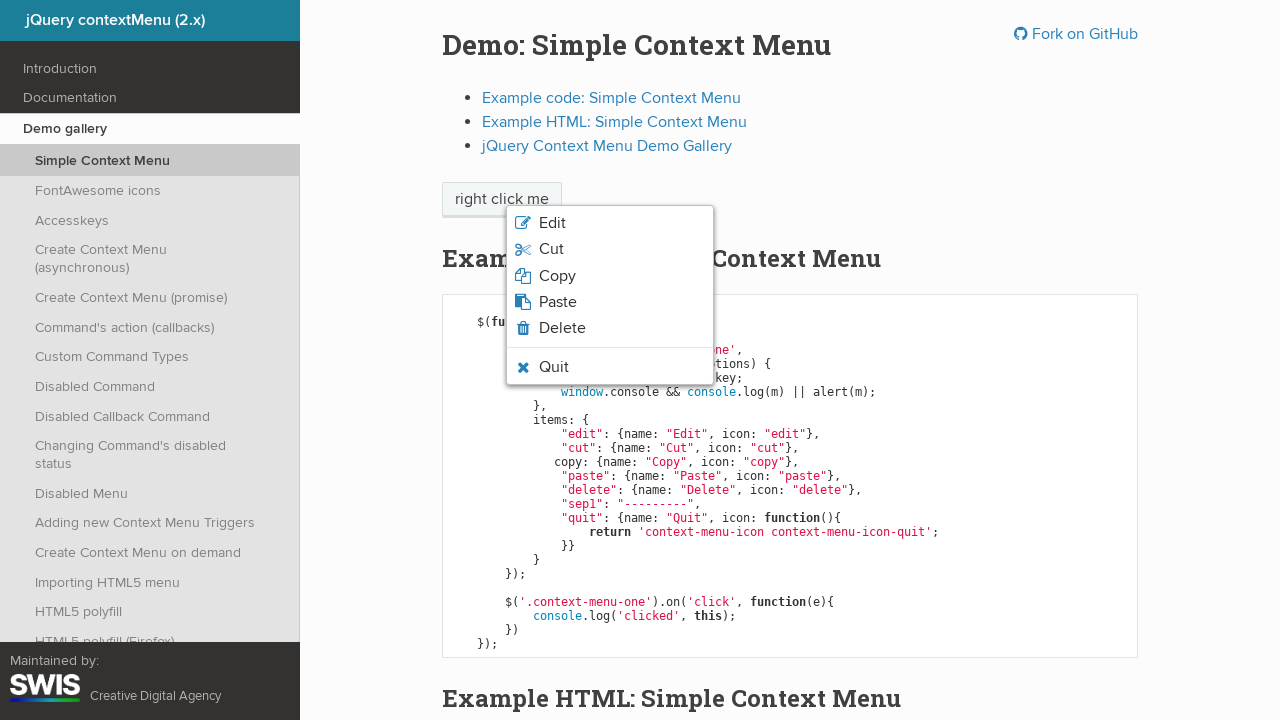

Waited for Cut option to become visible in context menu
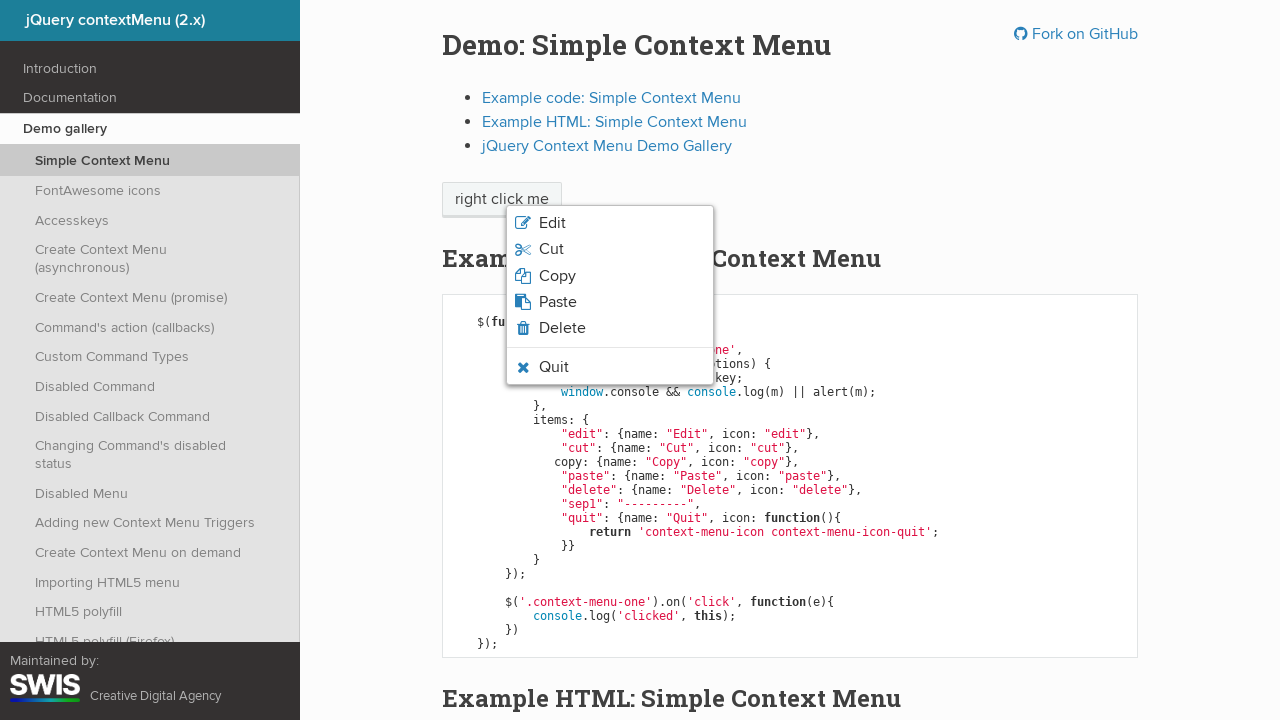

Retrieved text content of Cut option: 'Cut'
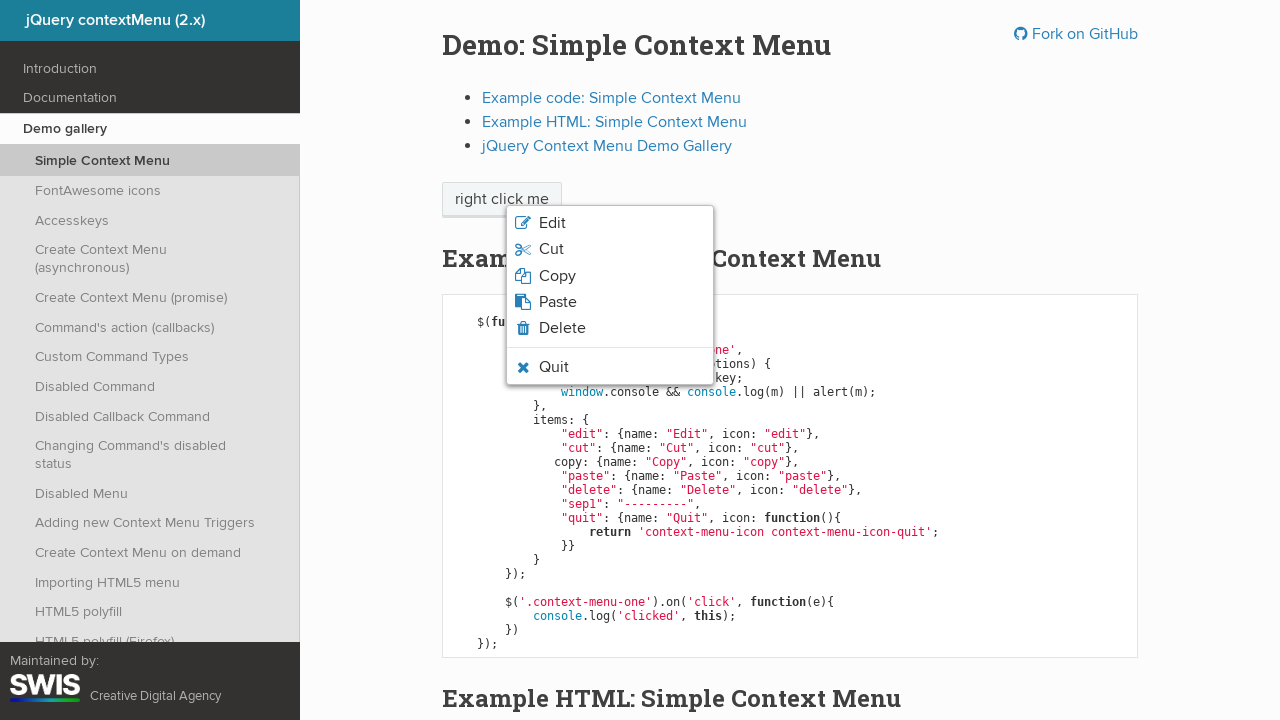

Clicked on Cut option from context menu at (610, 249) on .context-menu-icon-cut
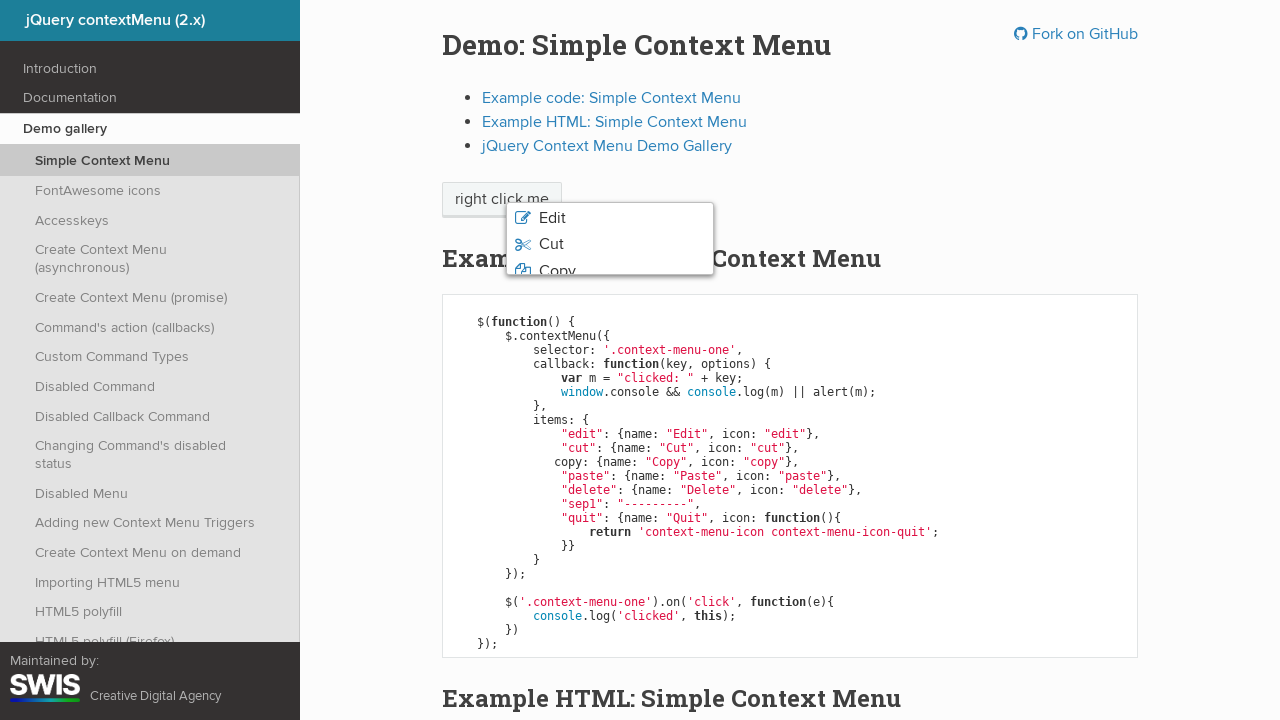

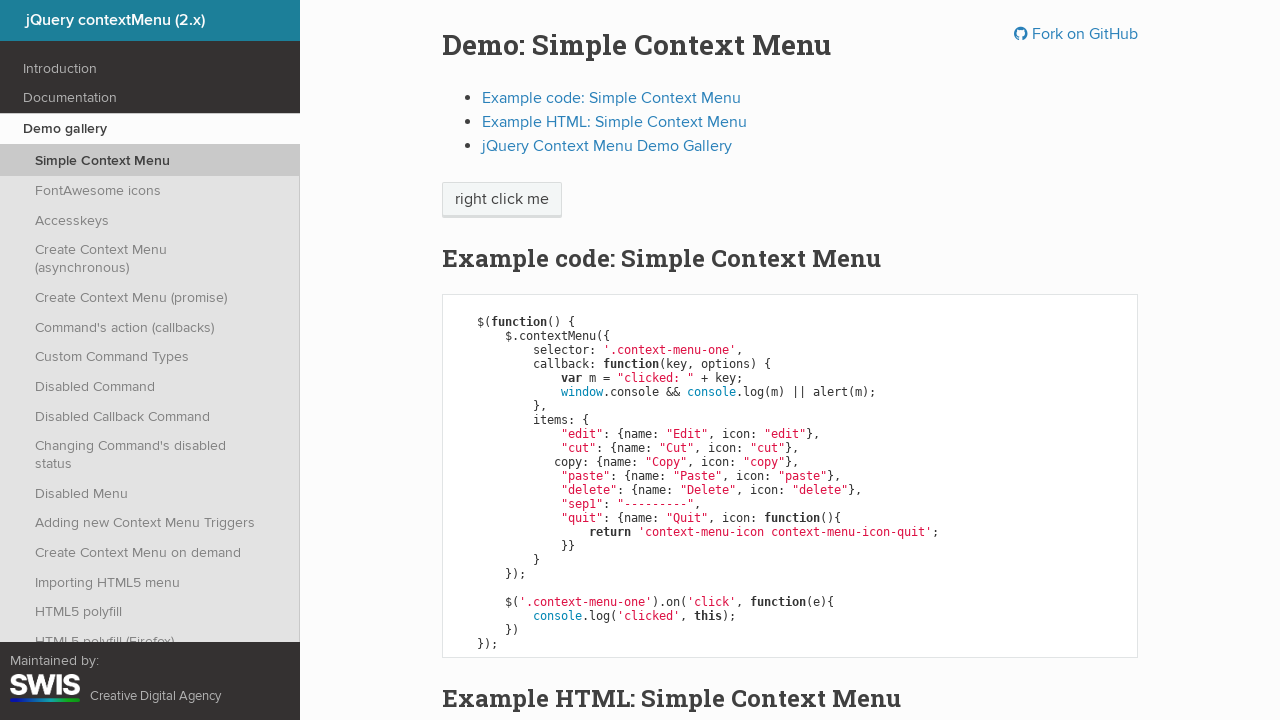